Tests DuckDuckGo search functionality by entering a search query and verifying the page title

Starting URL: https://duckduckgo.com

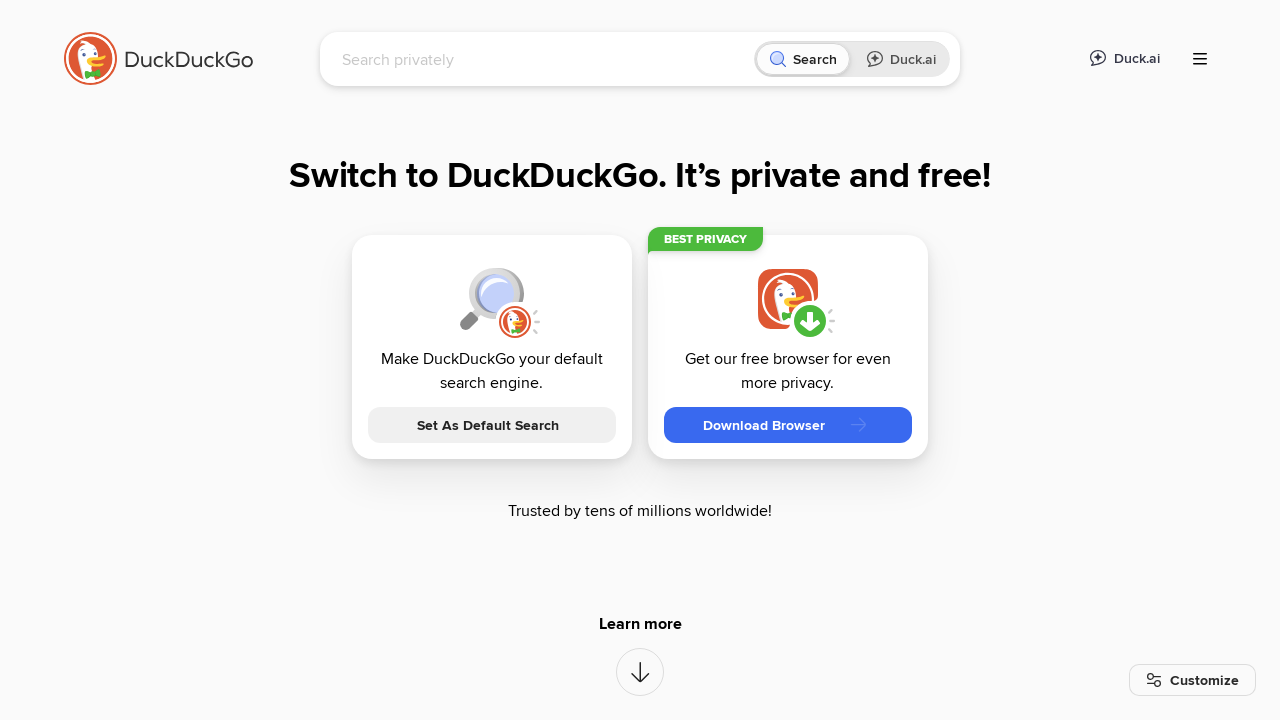

Filled search box with 'Playwright testing' on input[name='q']
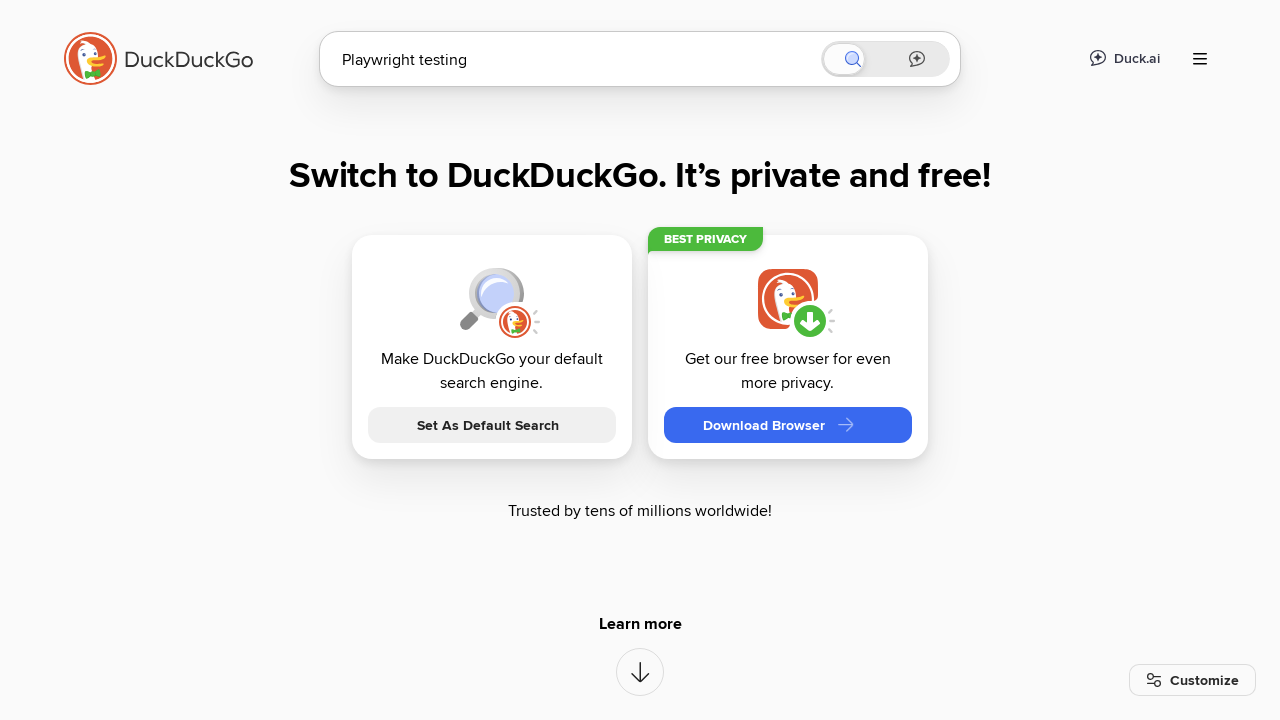

Pressed Enter to submit search query on input[name='q']
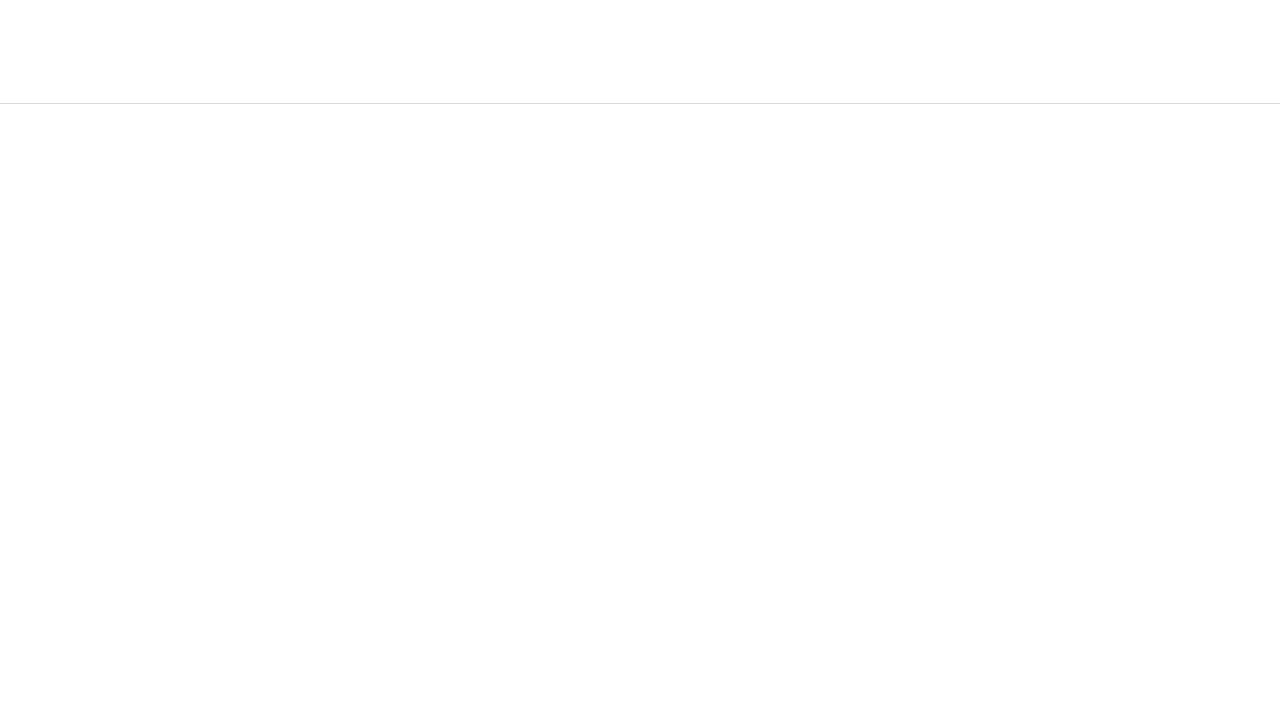

Waited for page to reach network idle state
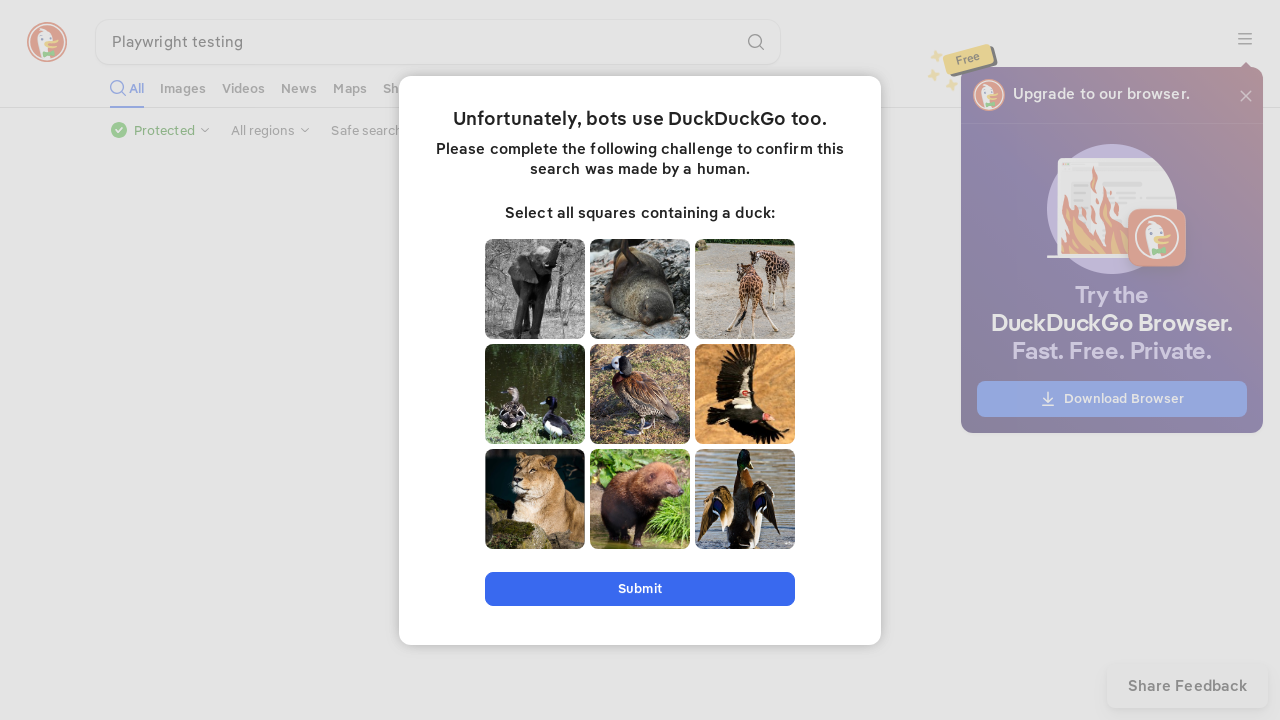

Retrieved page title: 'Playwright testing at DuckDuckGo'
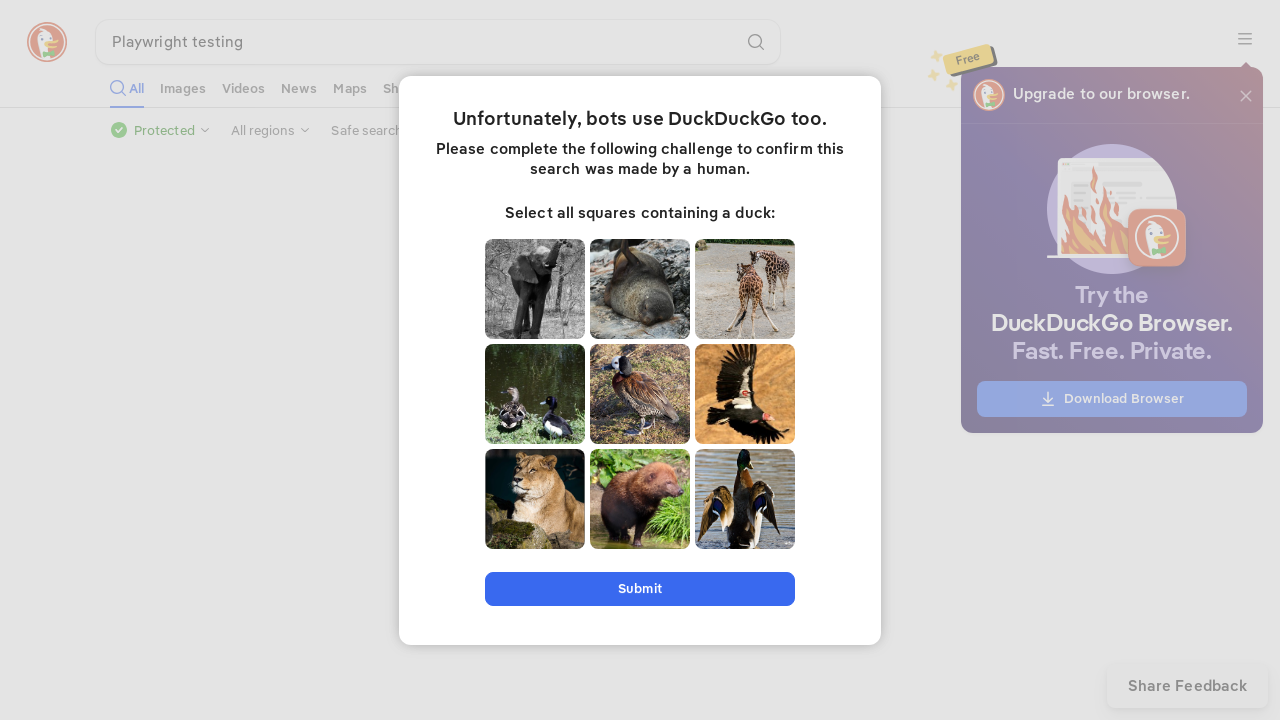

Verified page title starts with 'Playwright testing'
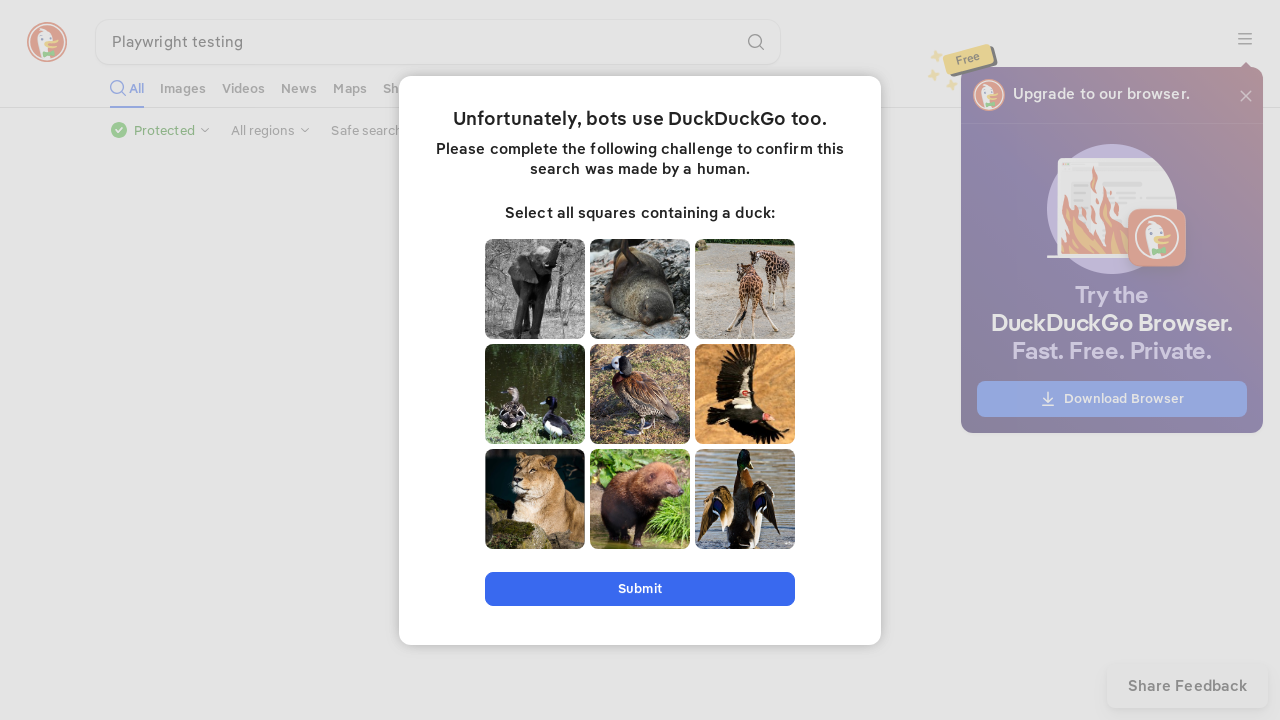

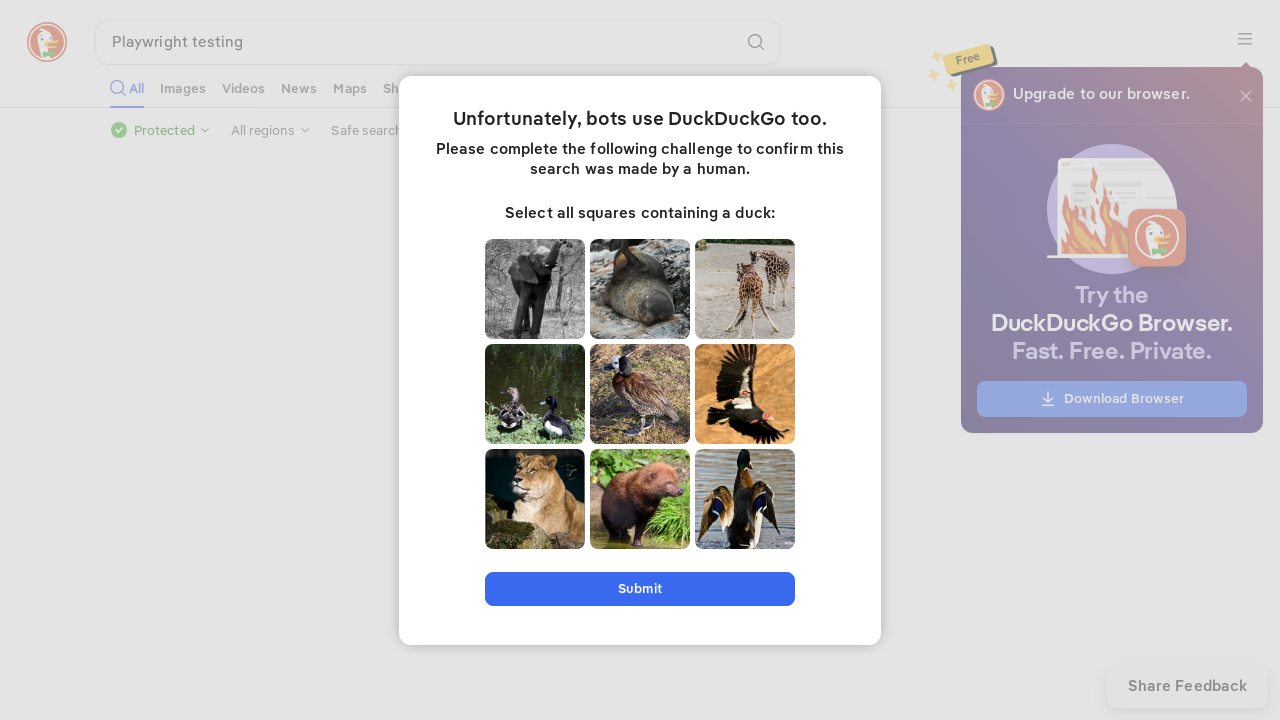